Tests horizontal slider interaction by clicking and dragging the slider element to a new position

Starting URL: https://the-internet.herokuapp.com/horizontal_slider

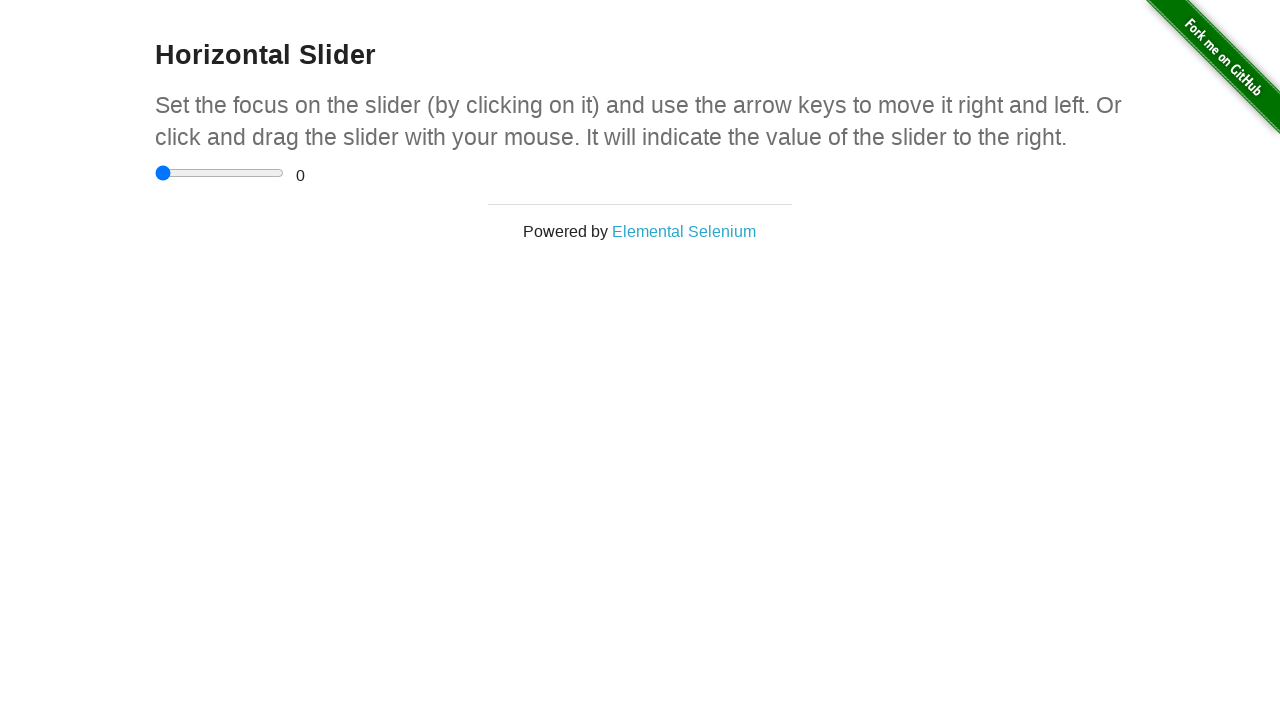

Located horizontal slider element
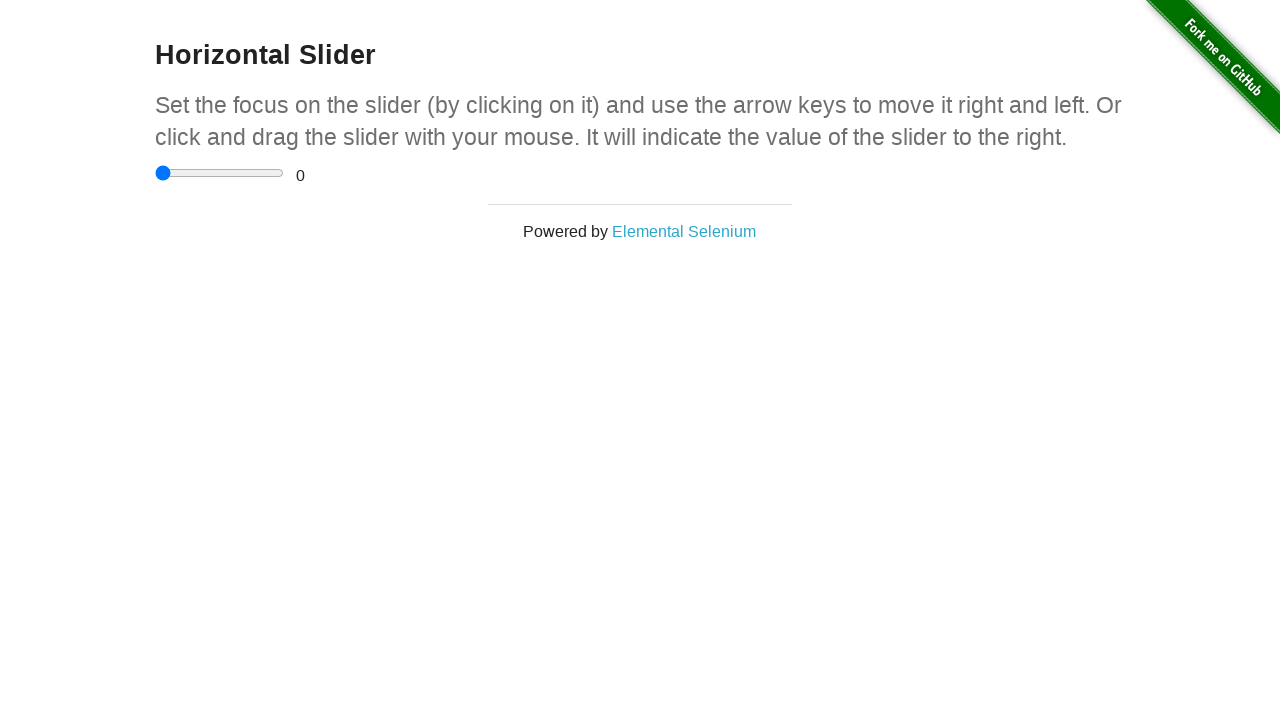

Retrieved slider bounding box dimensions
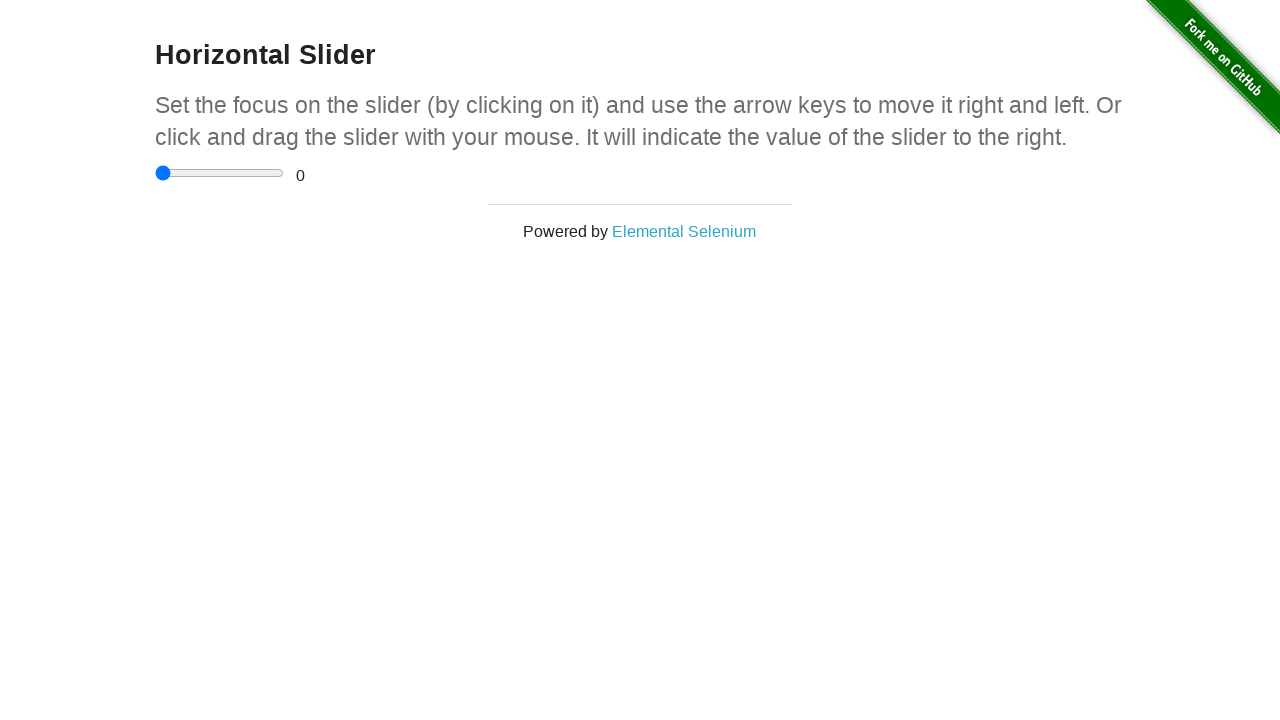

Moved mouse to slider center position at (220, 173)
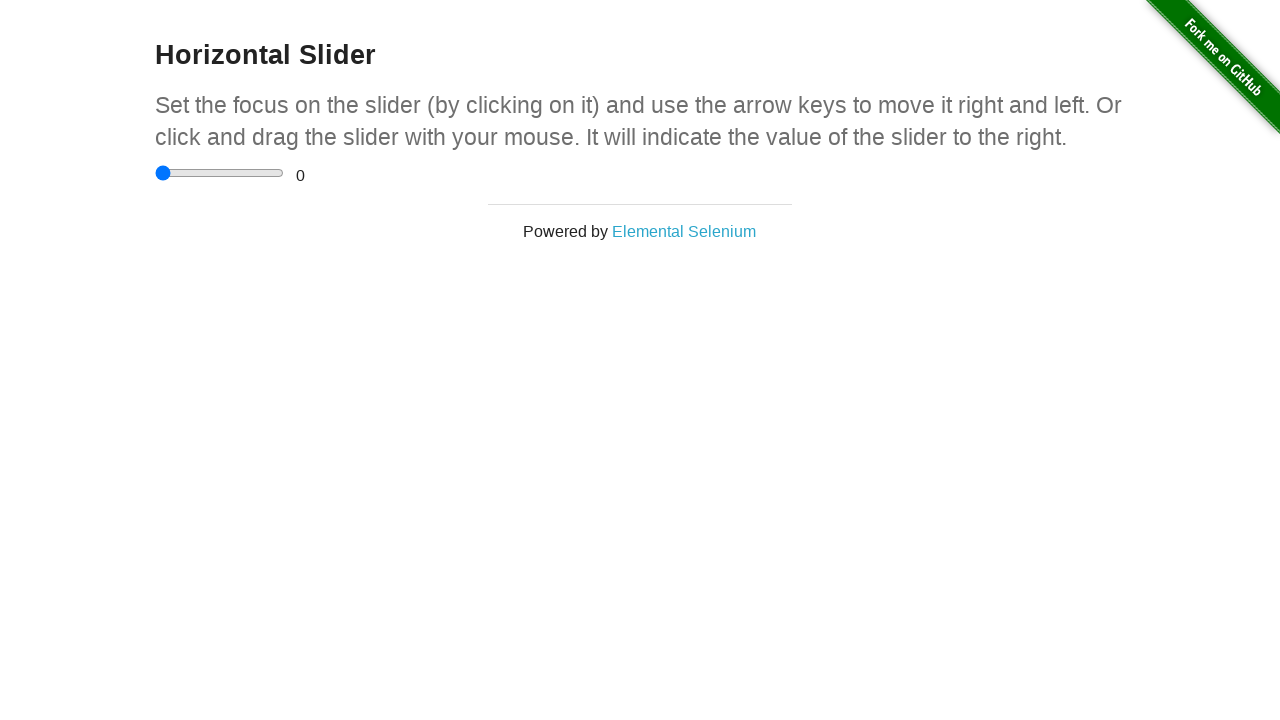

Pressed down mouse button on slider at (220, 173)
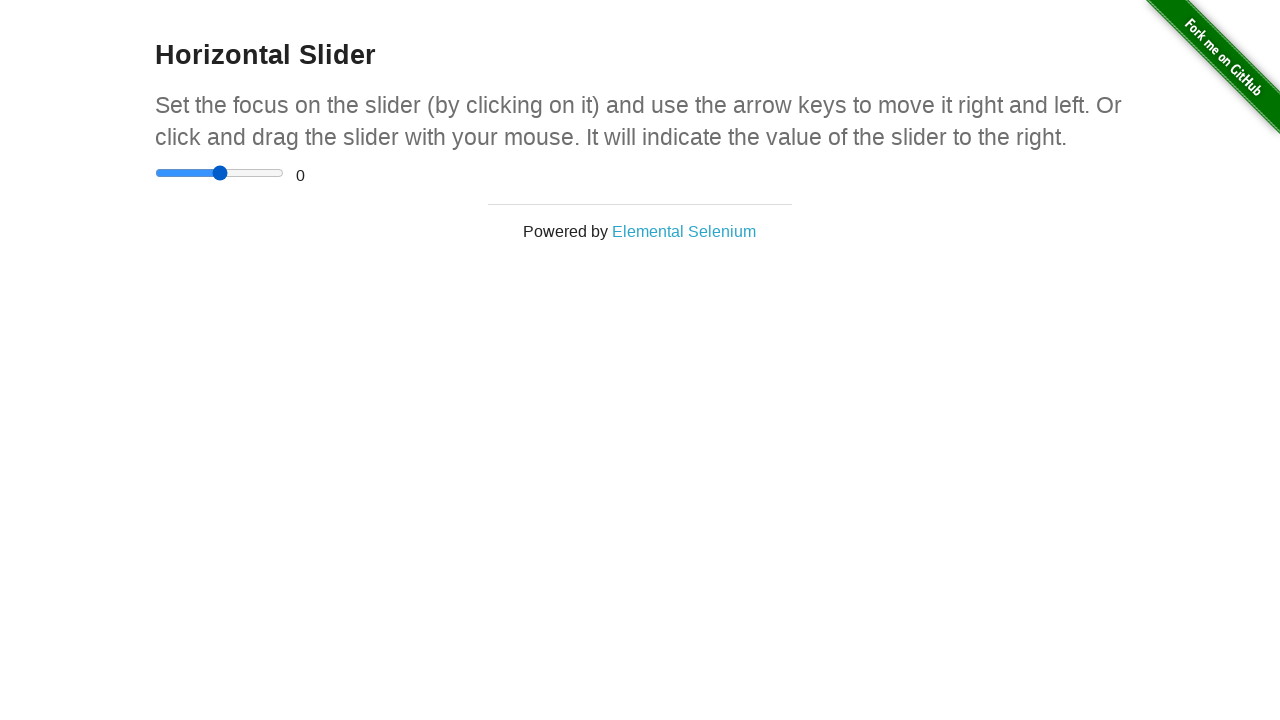

Dragged slider 25 pixels to the right at (244, 173)
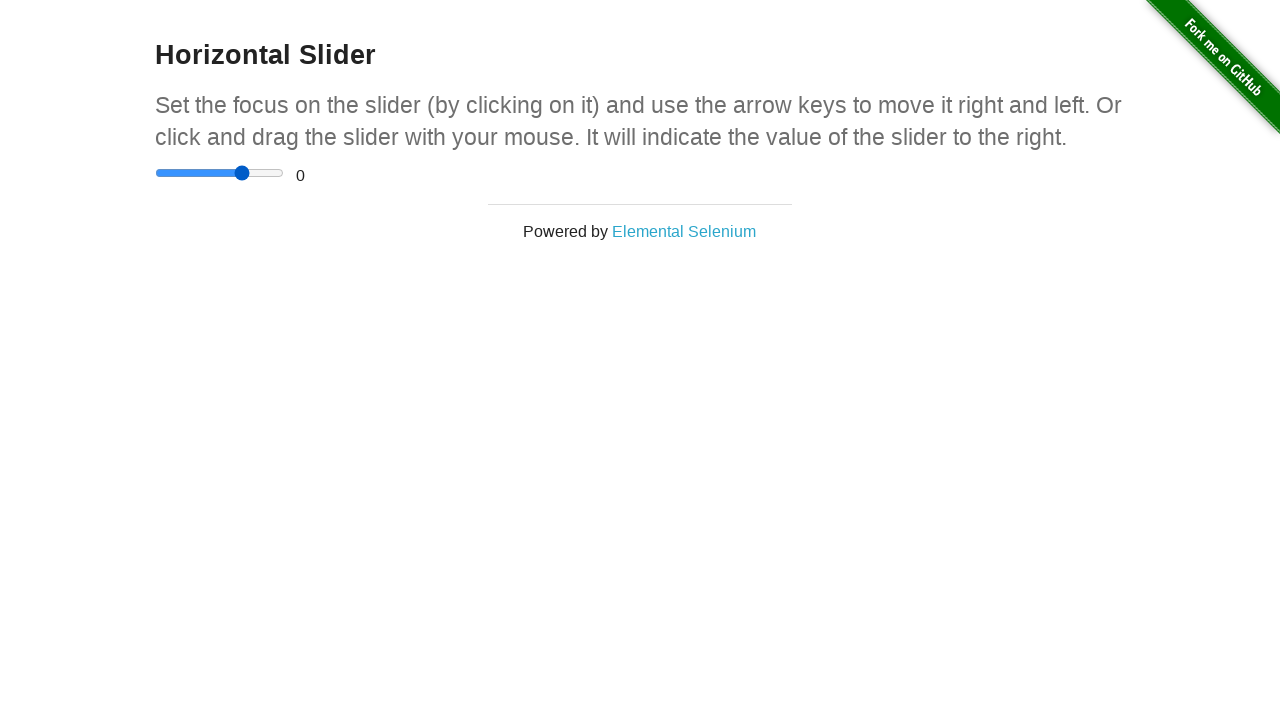

Released mouse button to complete slider drag at (244, 173)
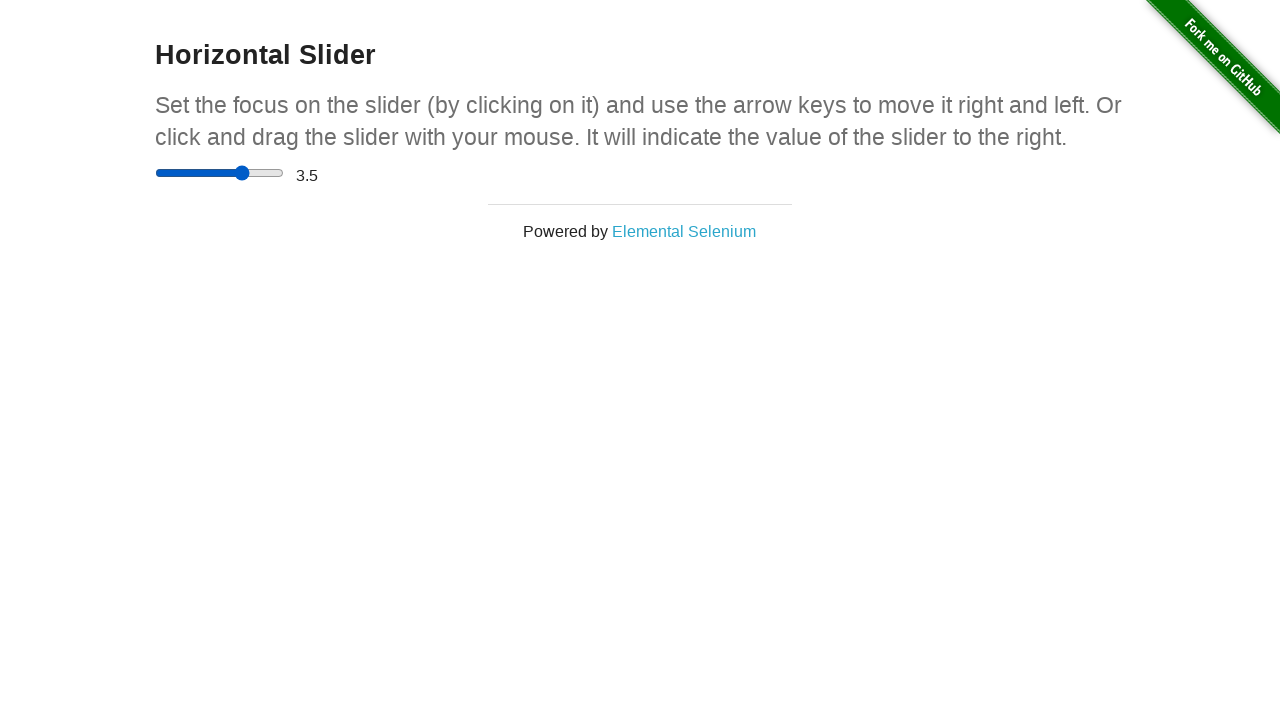

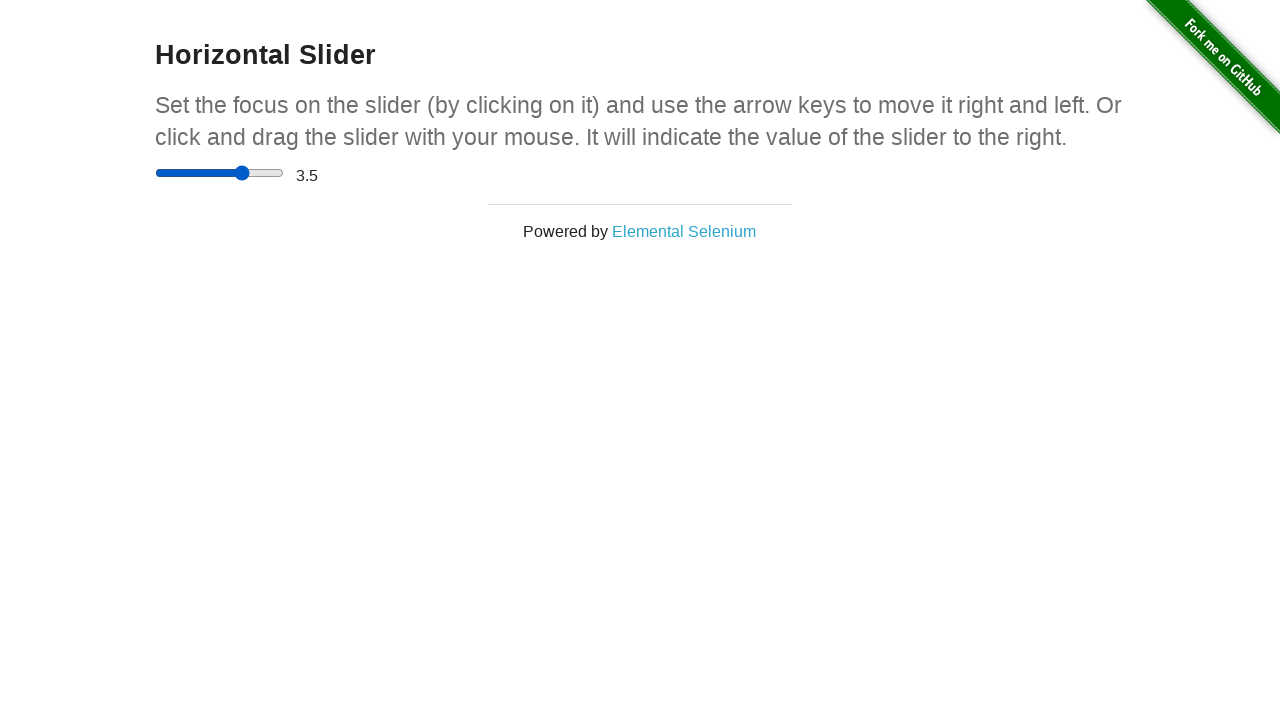